Tests form filling by clearing fields, entering text in name and message fields, and submitting the form

Starting URL: http://www.ultimateqa.com/filling-out-forms/

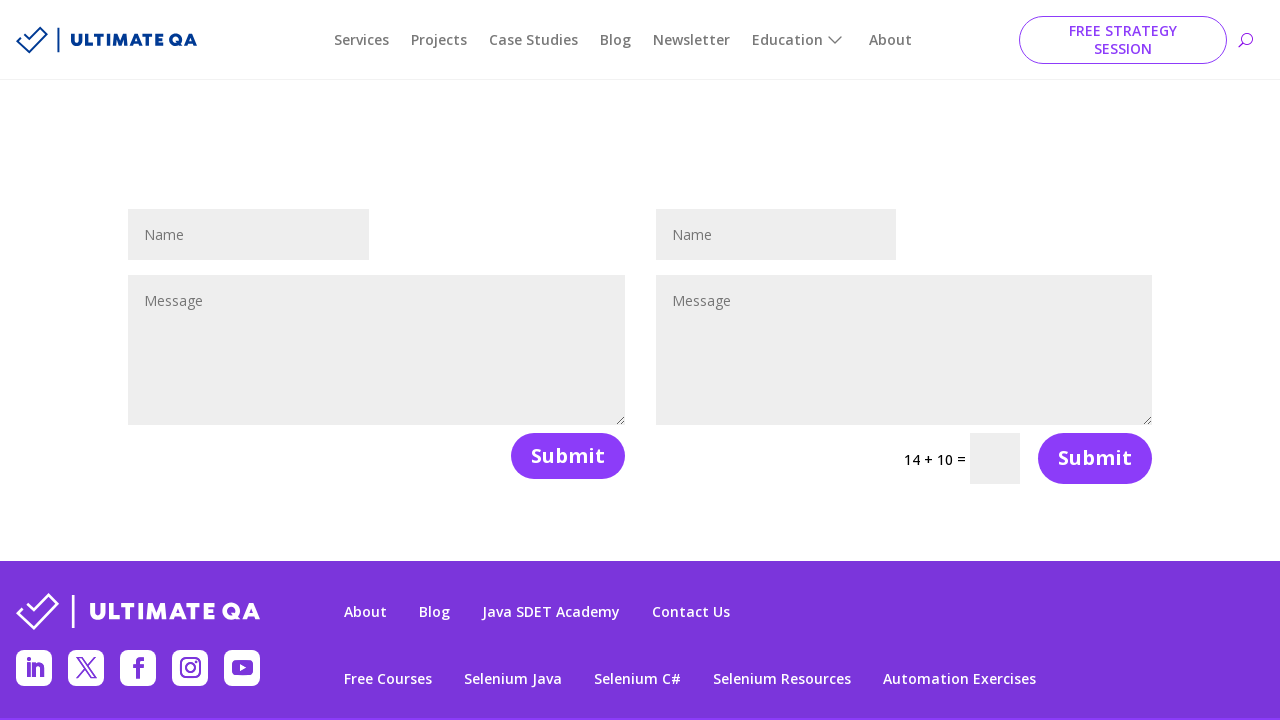

Cleared and filled name field with 'test' on #et_pb_contact_name_1
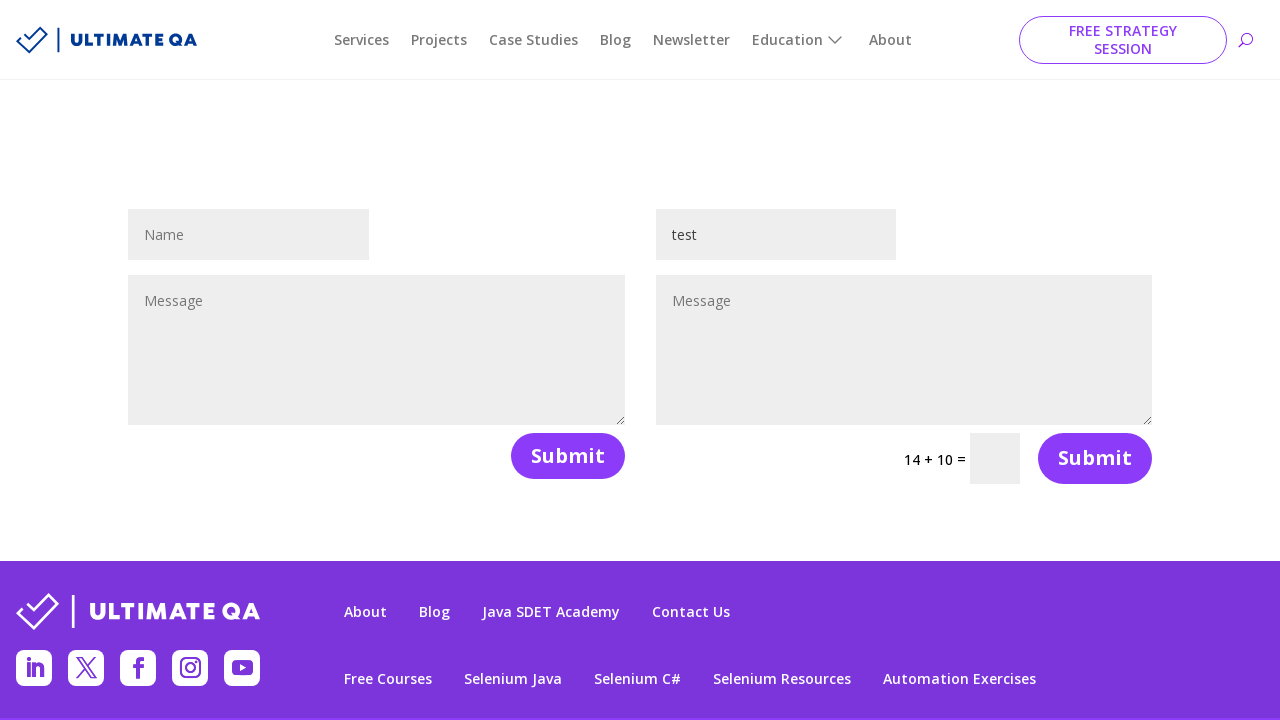

Cleared and filled message field with 'testing' on #et_pb_contact_message_1
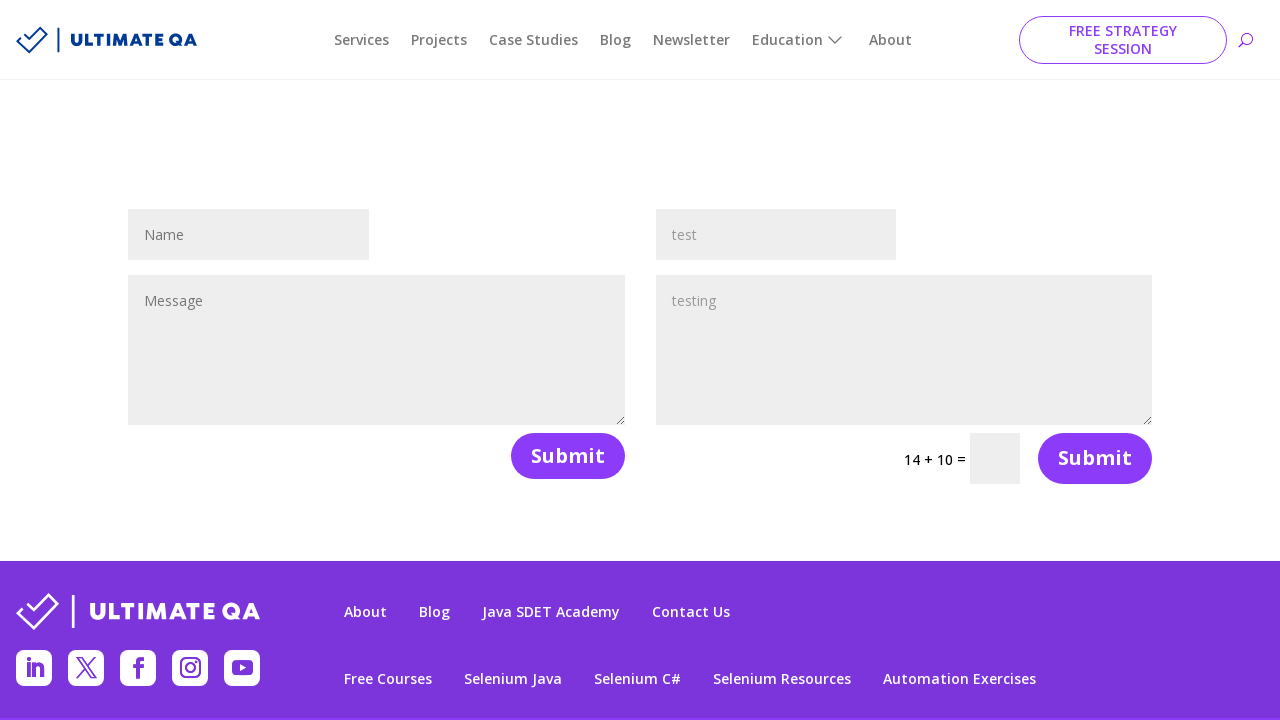

Clicked submit button to submit the form at (568, 456) on .et_contact_bottom_container button, .et_contact_bottom_container input[type='su
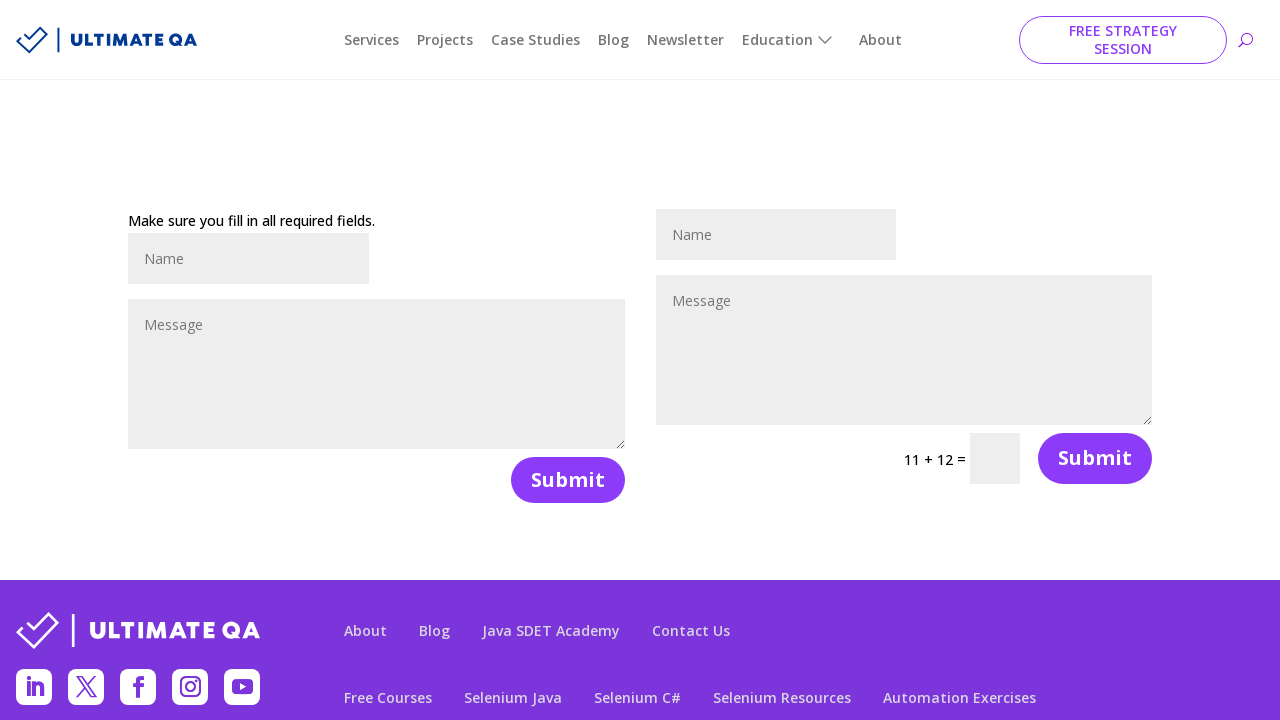

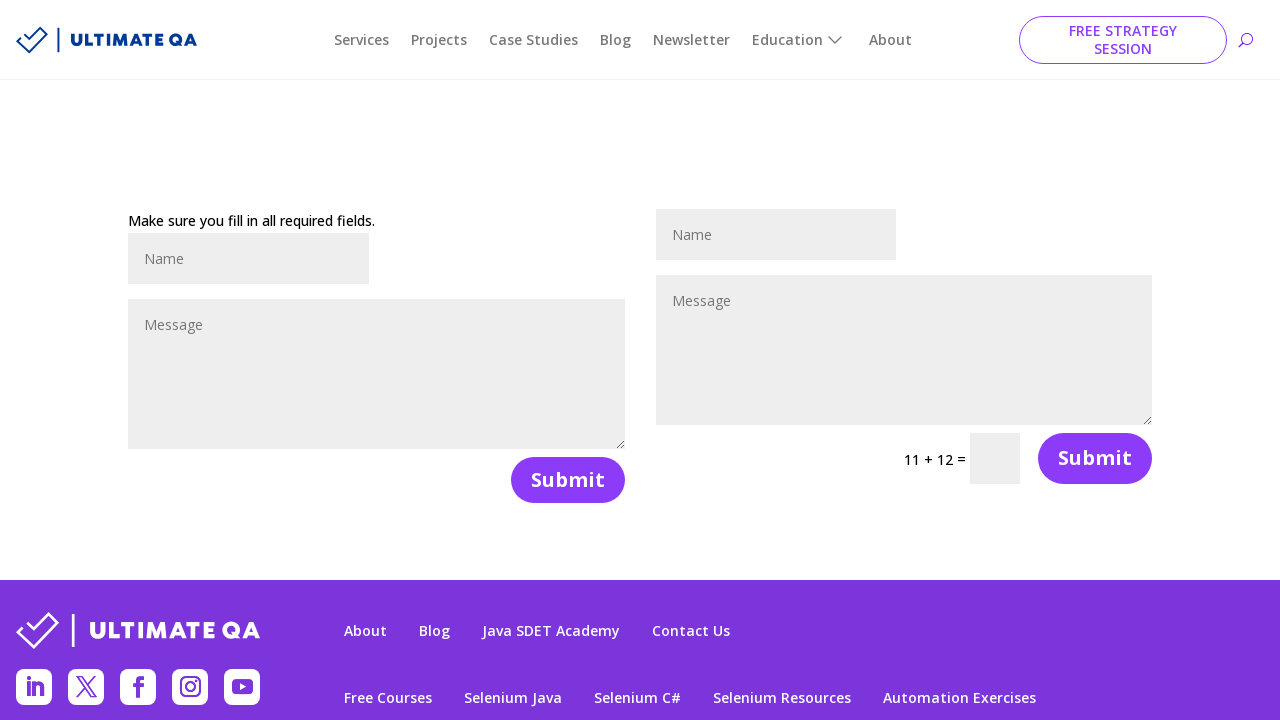